Navigates to Rahul Shetty Academy homepage and verifies the page loads by checking the title is present

Starting URL: http://www.rahulshettyacademy.com/

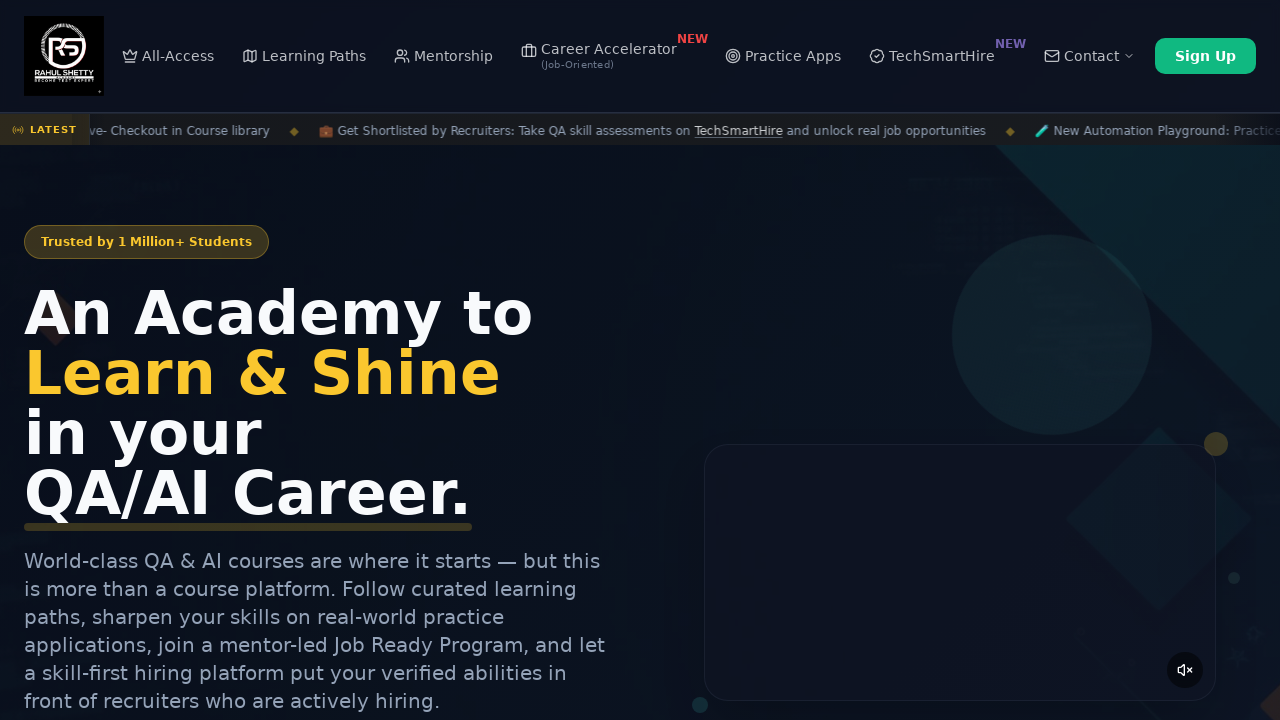

Navigated to Rahul Shetty Academy homepage
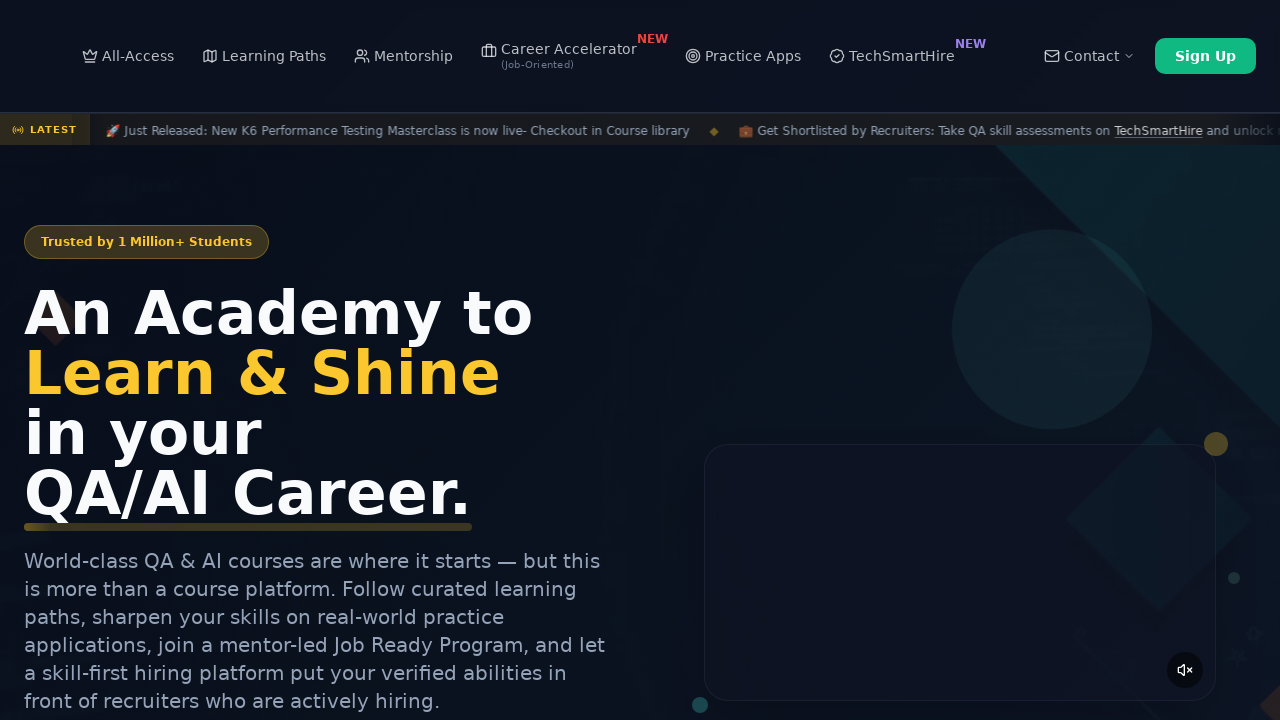

Page loaded (domcontentloaded state reached)
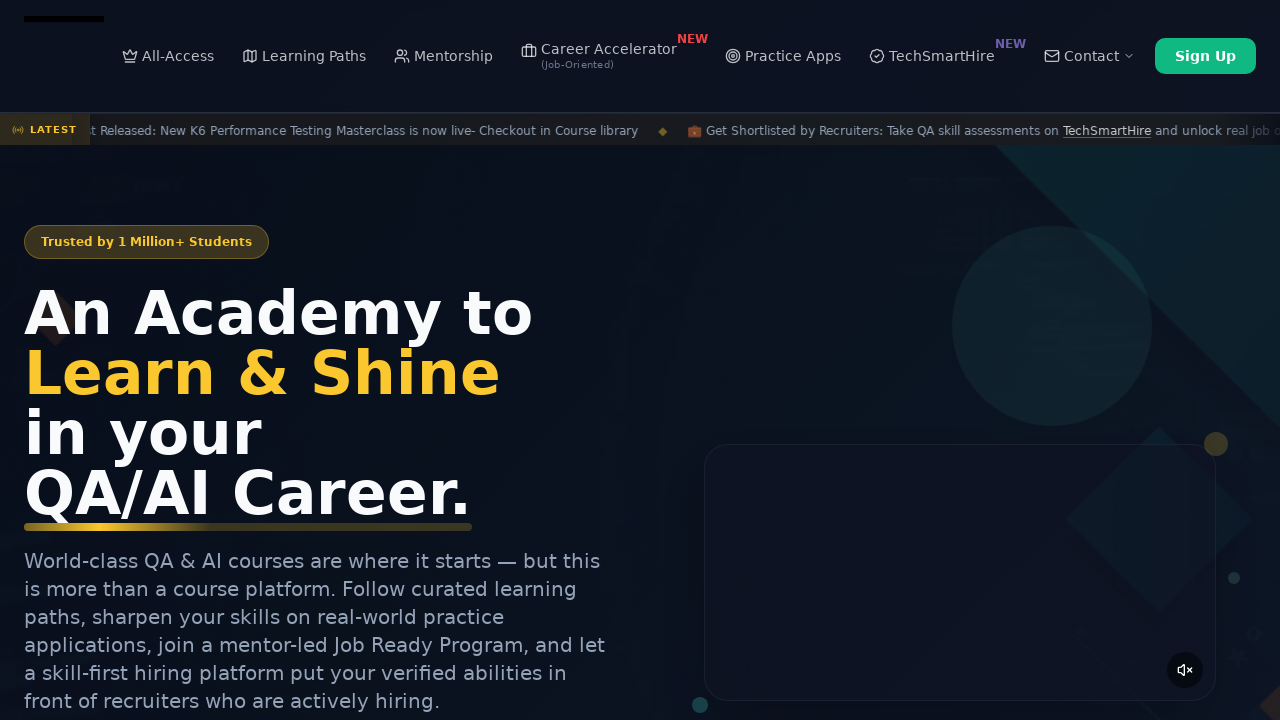

Retrieved page title: 'Rahul Shetty Academy | QA Automation, Playwright, AI Testing & Online Training'
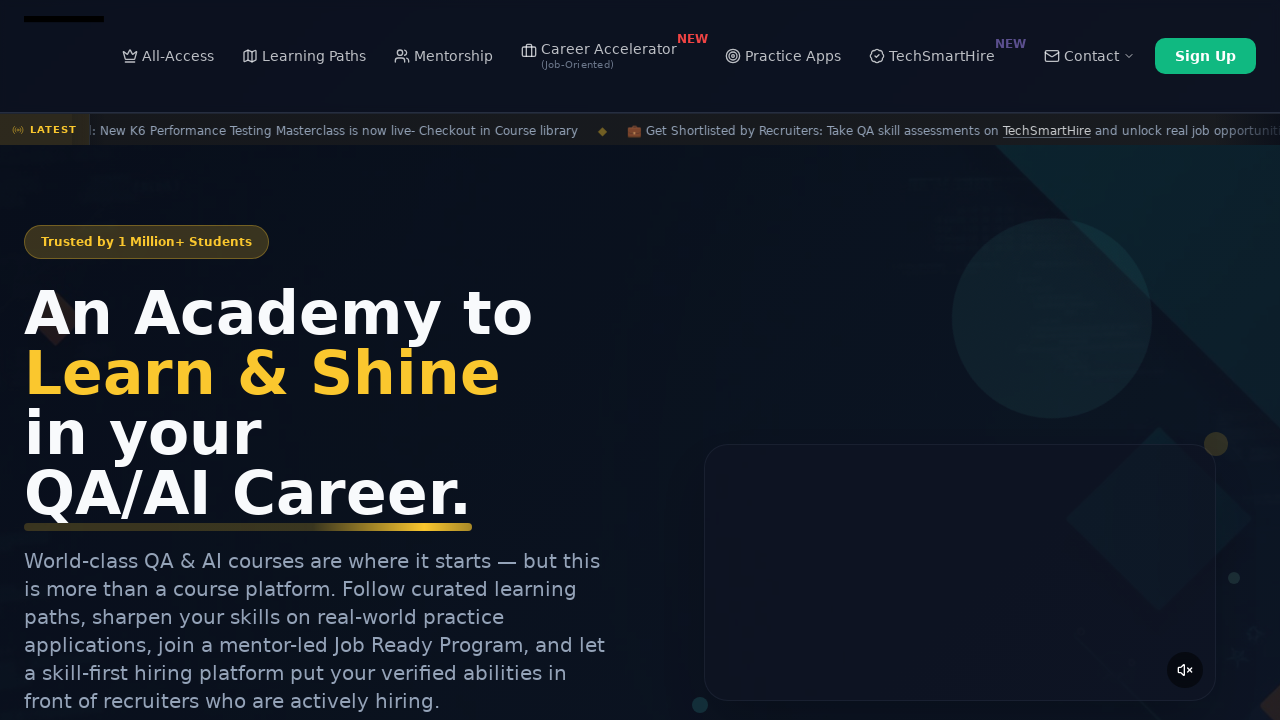

Verified page title is present and not empty
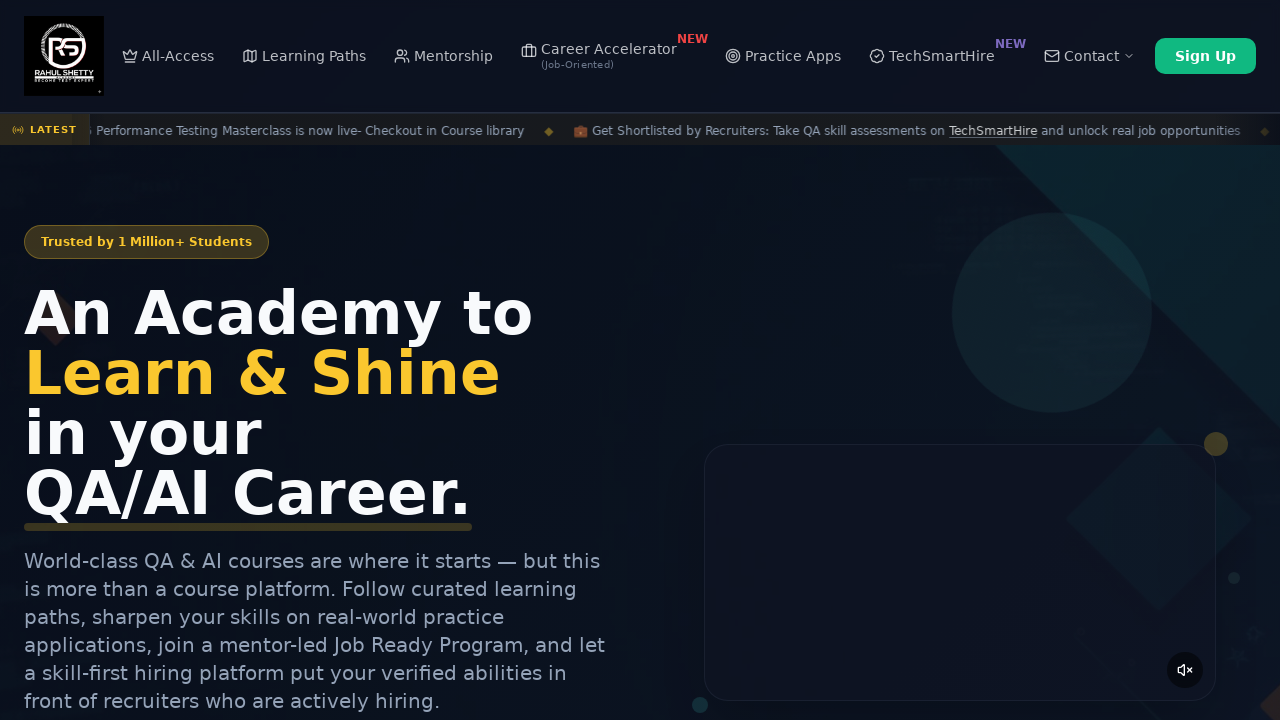

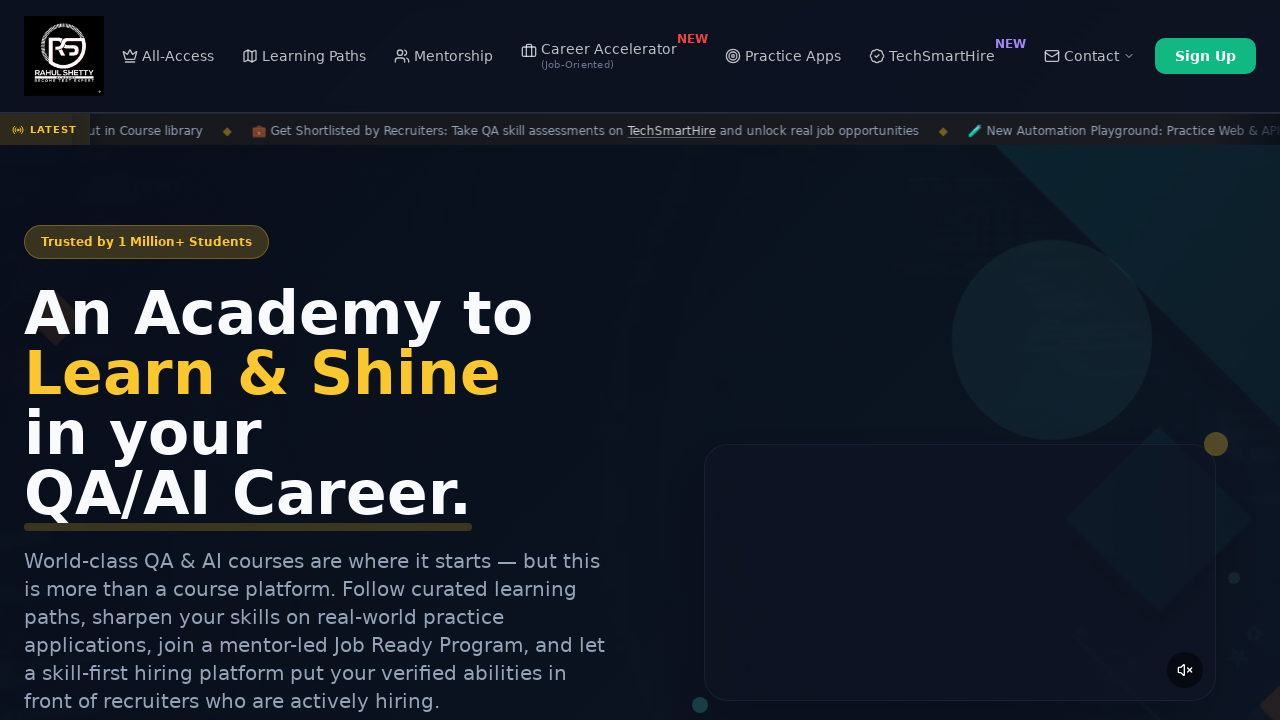